Tests sorting on table2 which has semantic class attributes, clicking the "dues" column to sort in ascending order

Starting URL: http://the-internet.herokuapp.com/tables

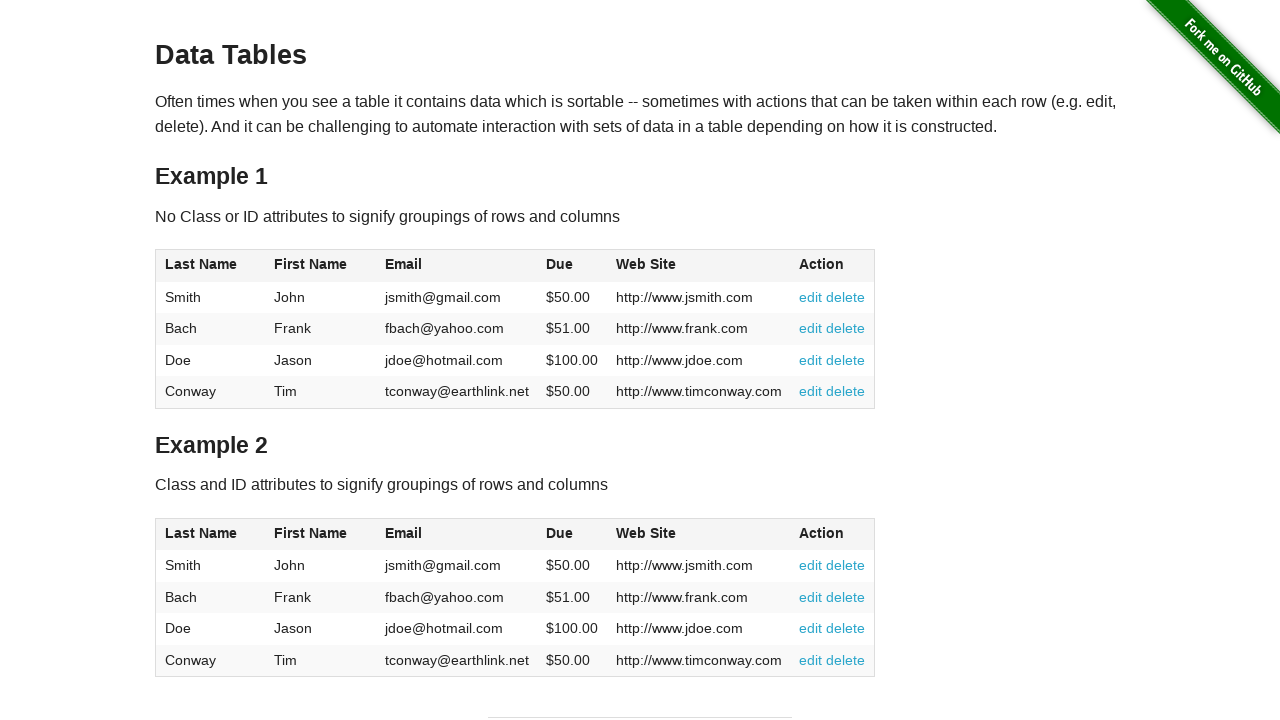

Clicked the 'dues' column header in table2 to sort in ascending order at (560, 533) on #table2 thead .dues
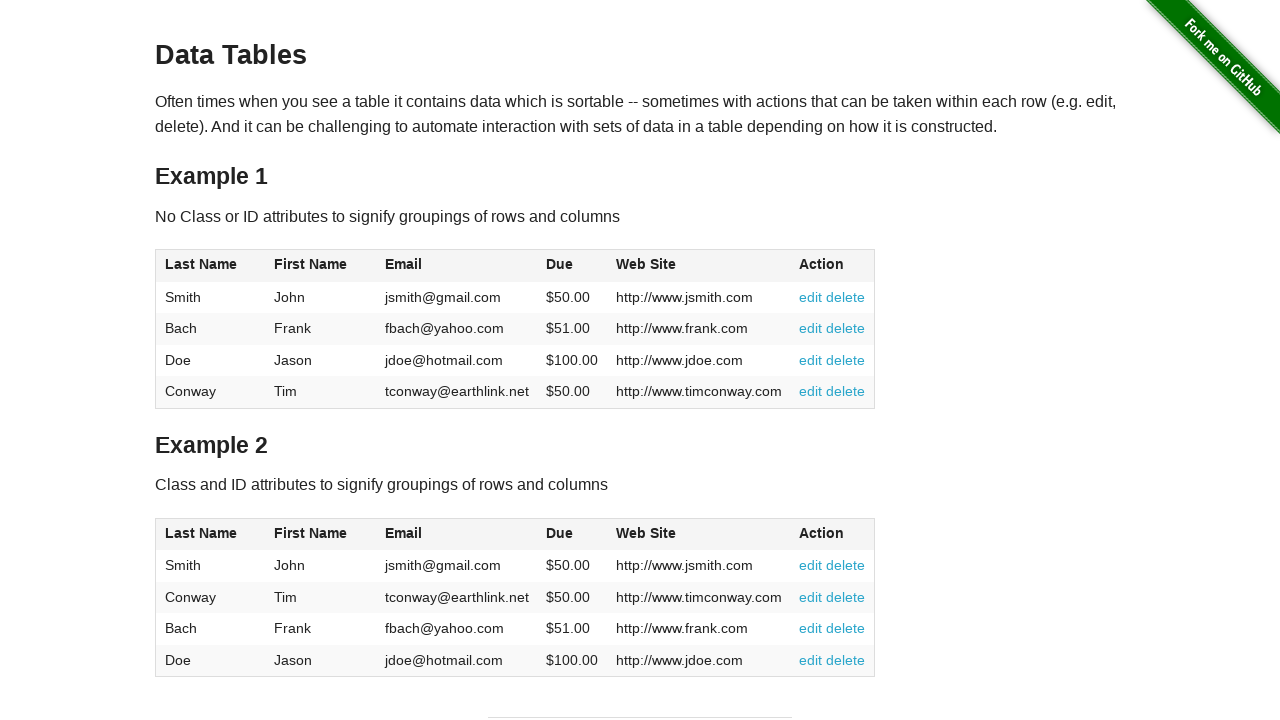

Waited for table2 dues column to be visible
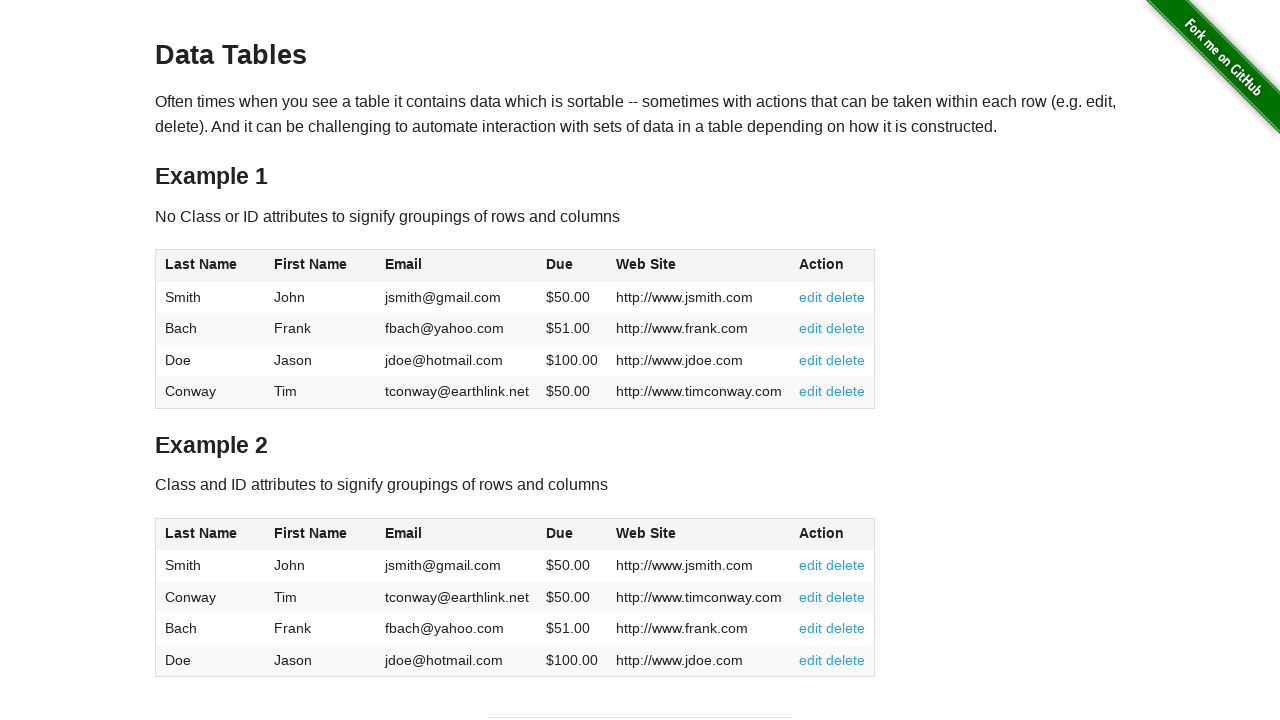

Retrieved all due amounts from table2
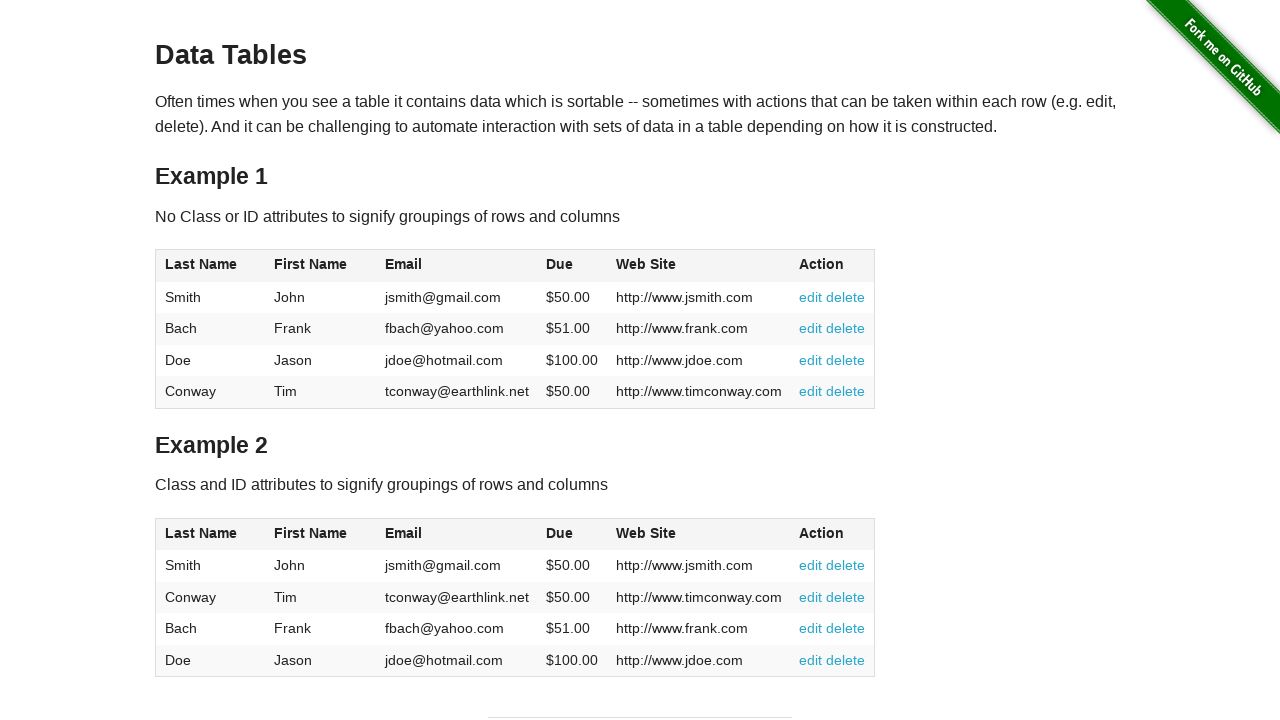

Converted due amounts to float values for sorting verification
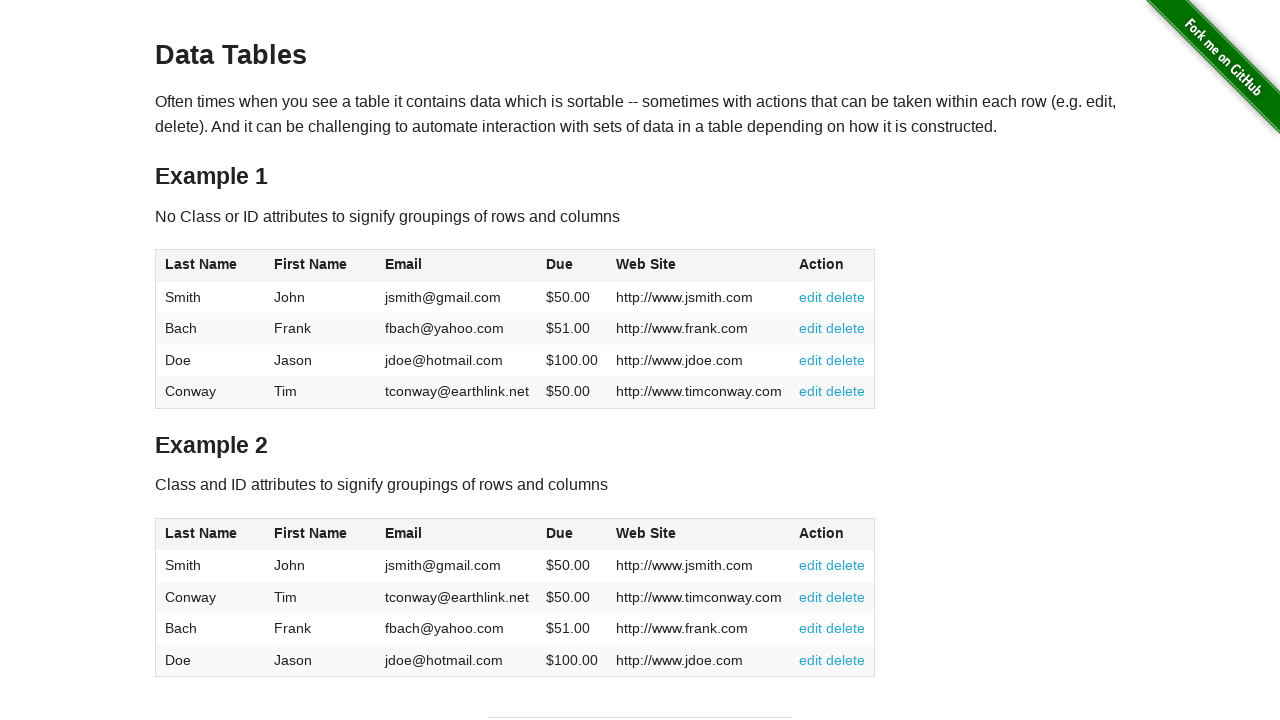

Verified that due amounts are sorted in ascending order
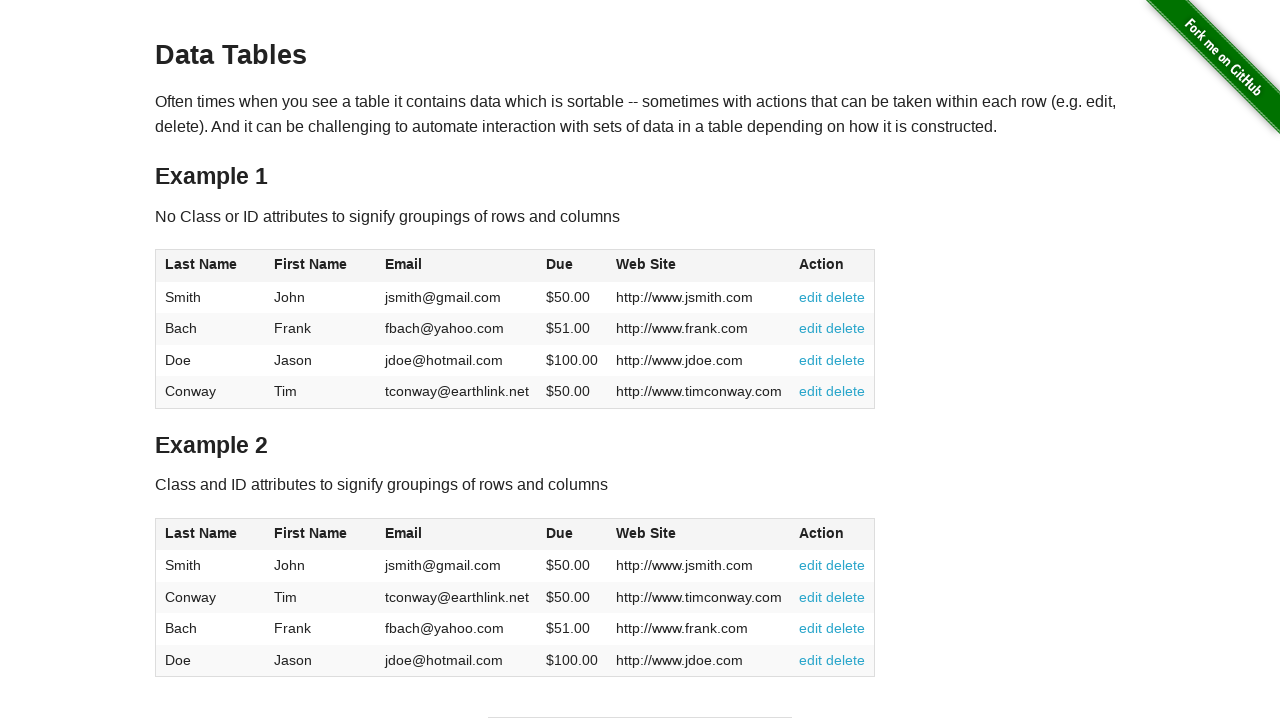

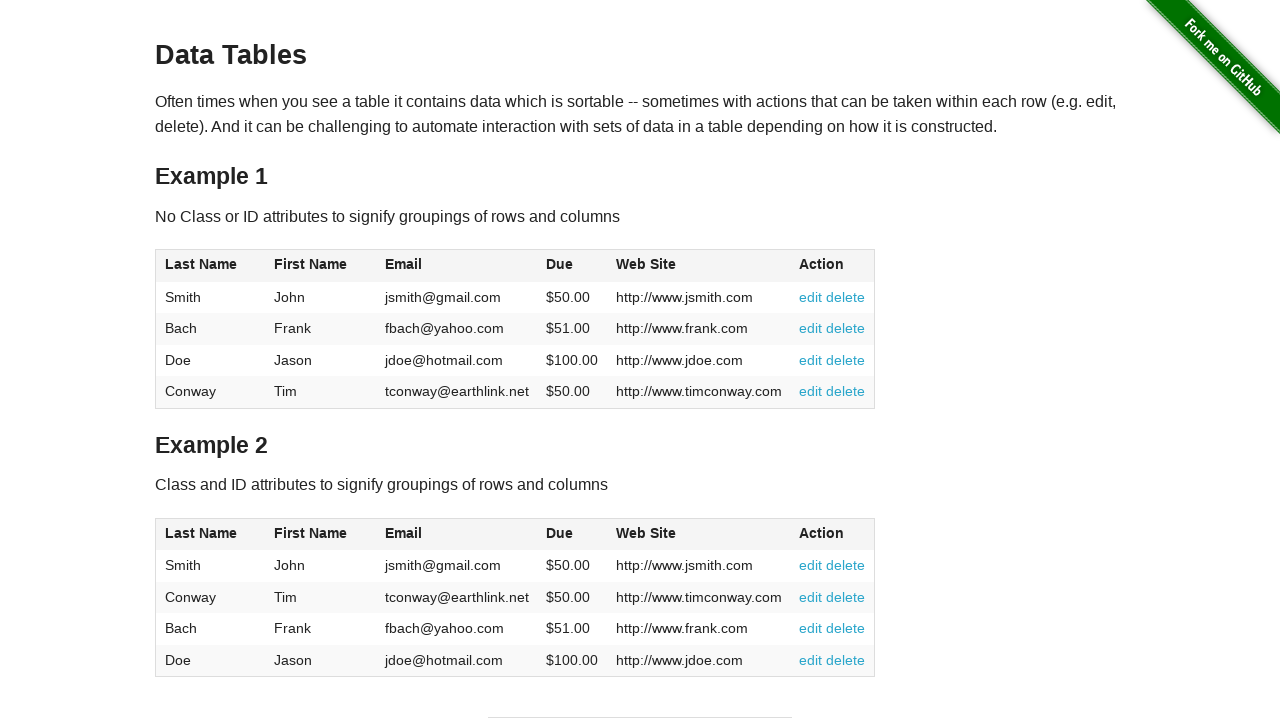